Tests alert confirmation dialog by clicking a confirm button, validating the alert text, accepting it, and verifying the result text on the page

Starting URL: http://only-testing-blog.blogspot.com/2013/11/new-test.html

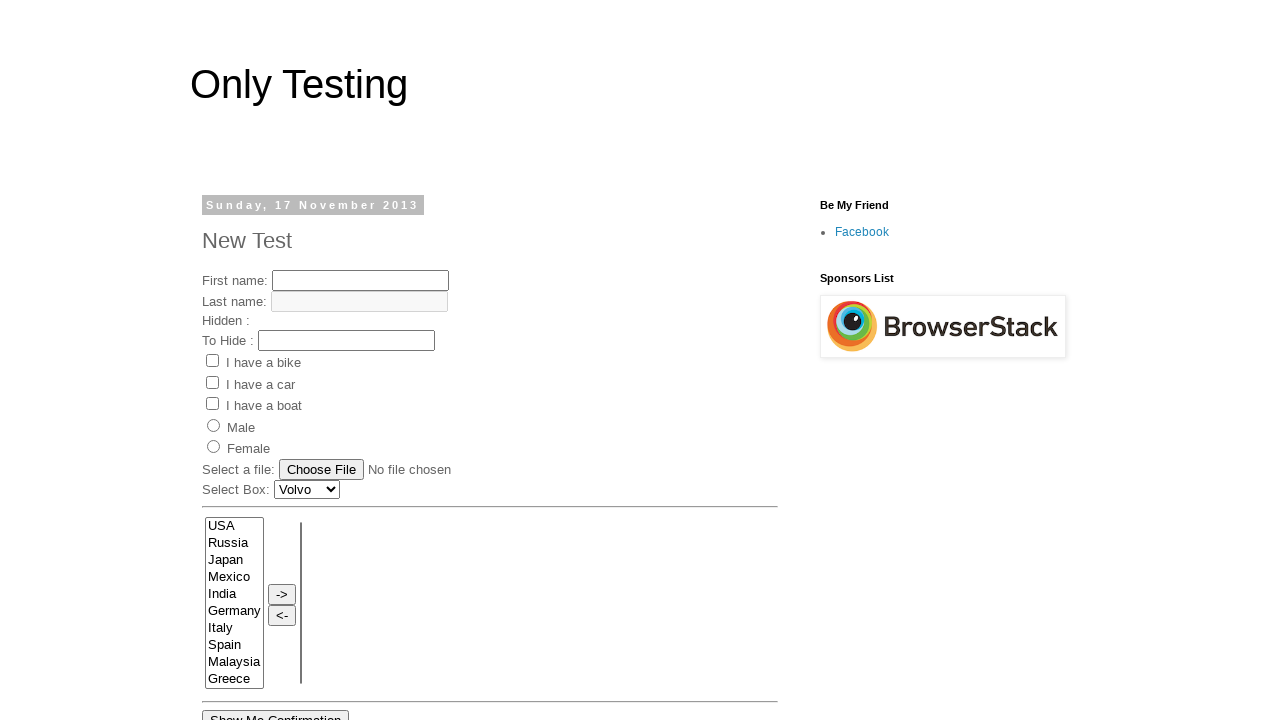

Navigated to test page
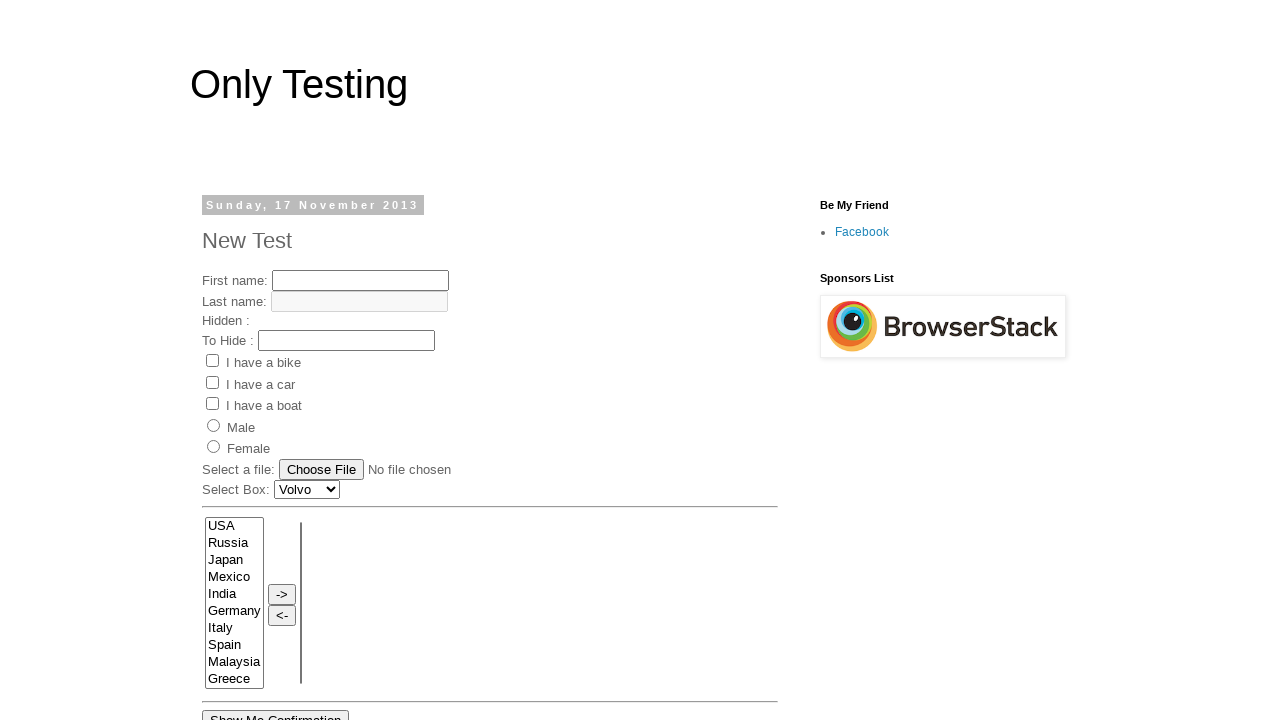

Clicked Confirm button to trigger alert at (276, 710) on xpath=//button[contains(text(),'Confirm')]
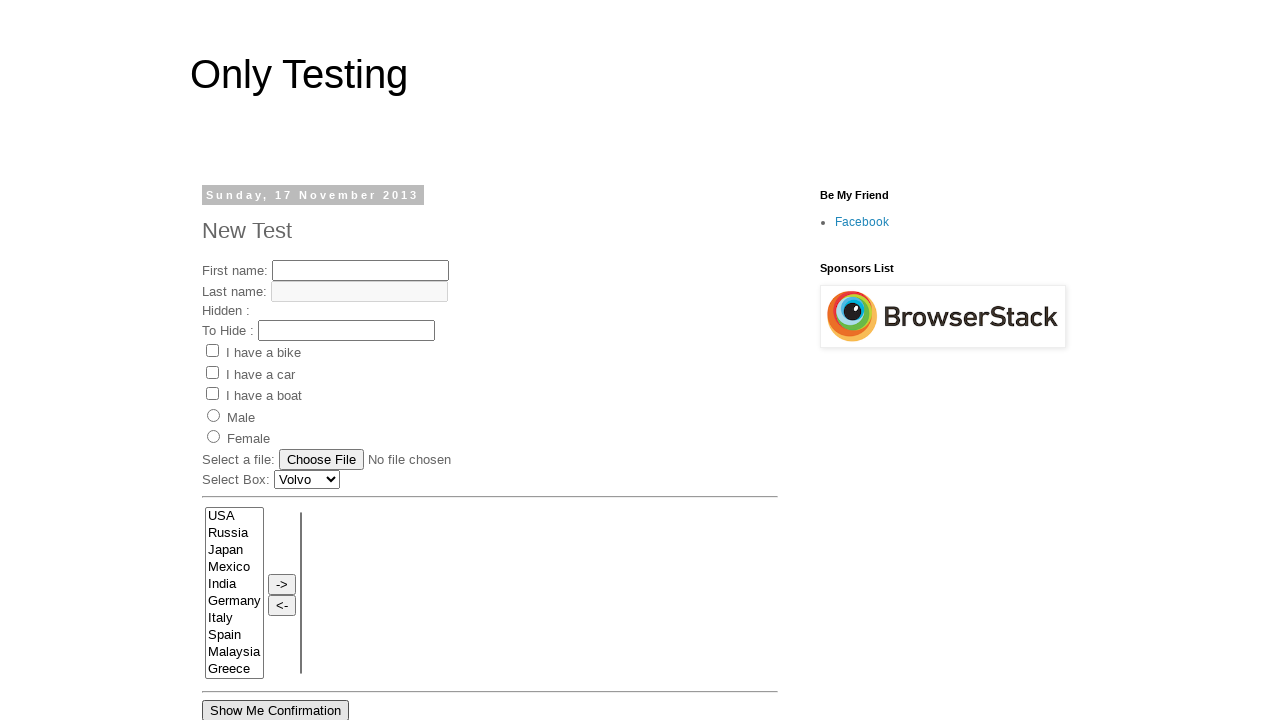

Set up dialog handler to accept confirmation
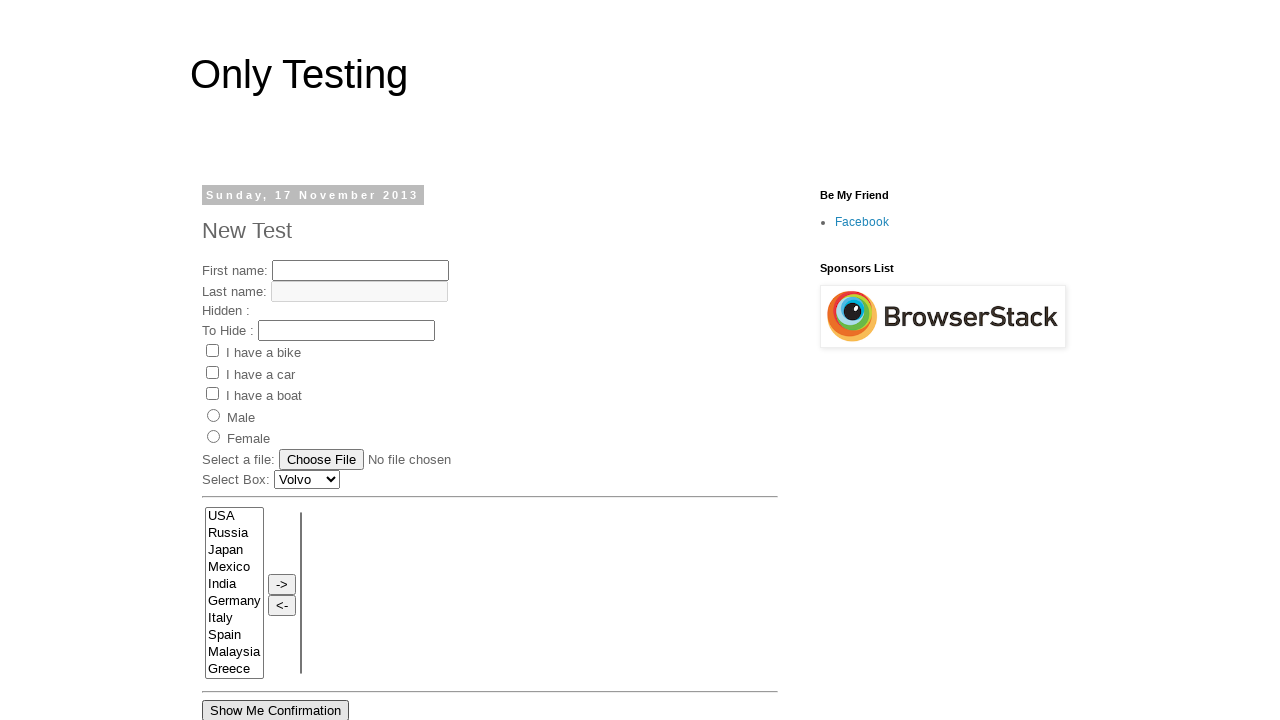

Clicked Confirm button again with dialog handler active at (276, 710) on xpath=//button[contains(text(),'Confirm')]
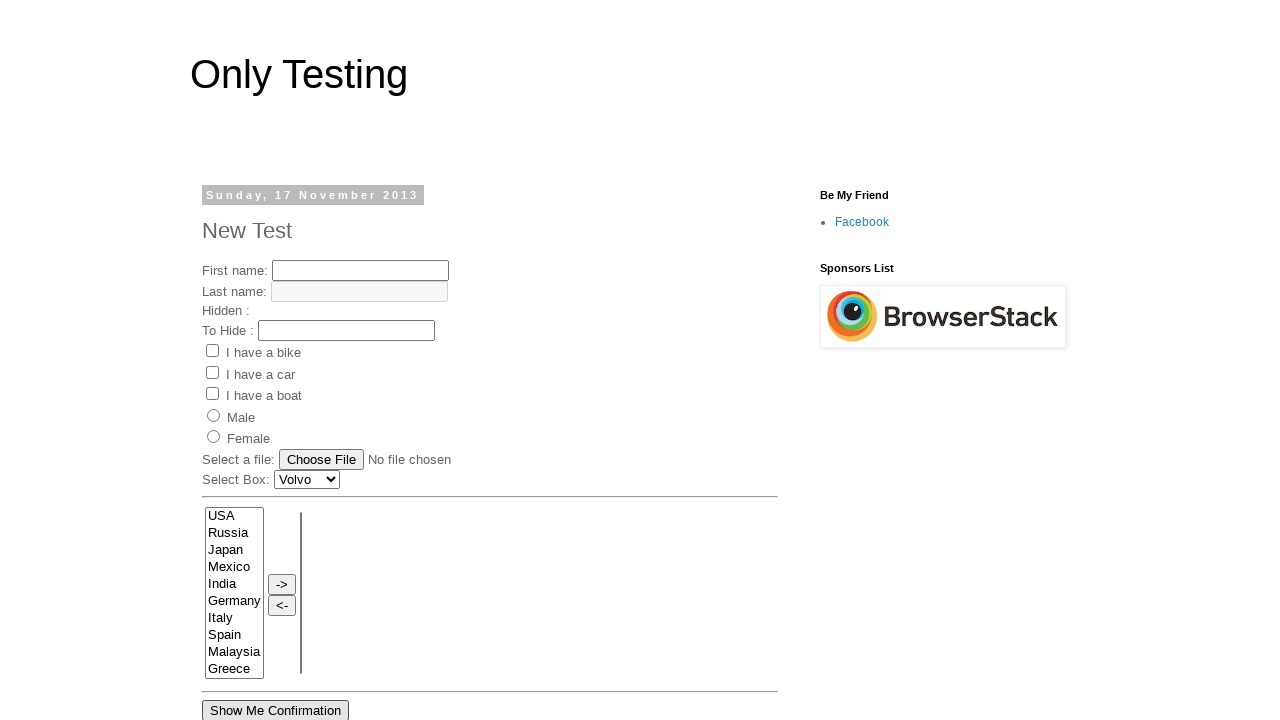

Result element #demo became visible
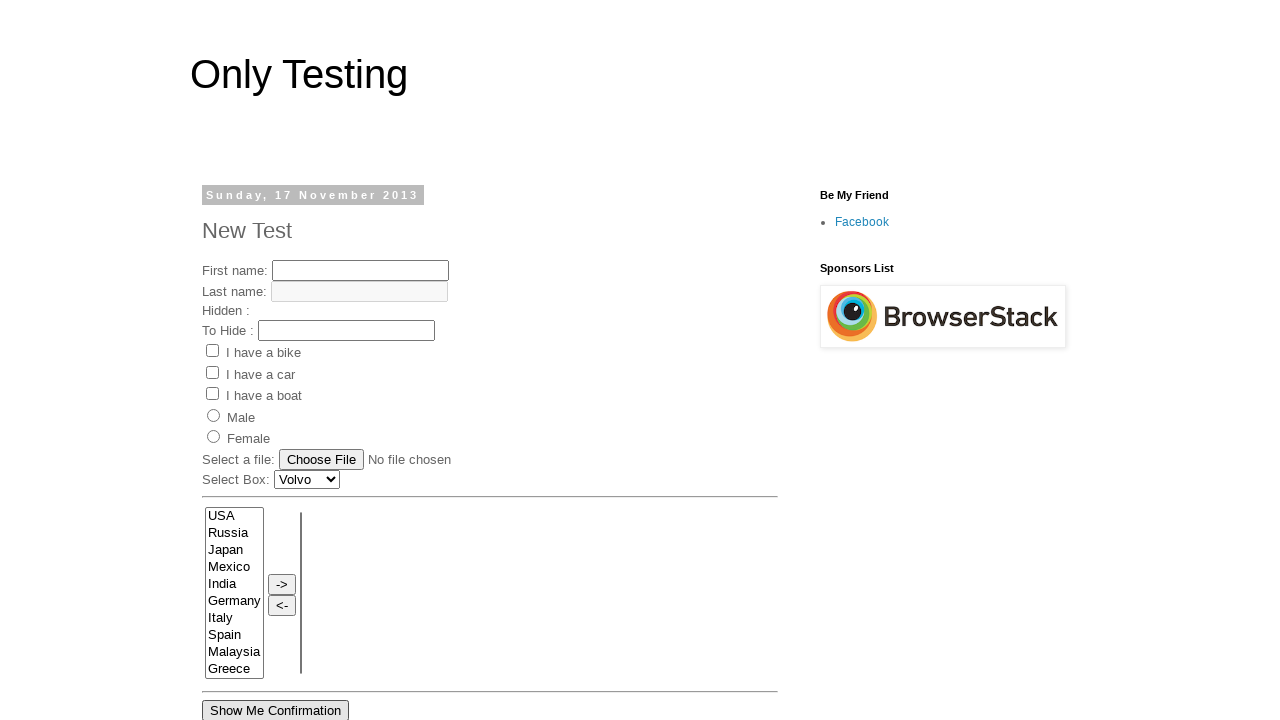

Retrieved result text: You pressed OK!
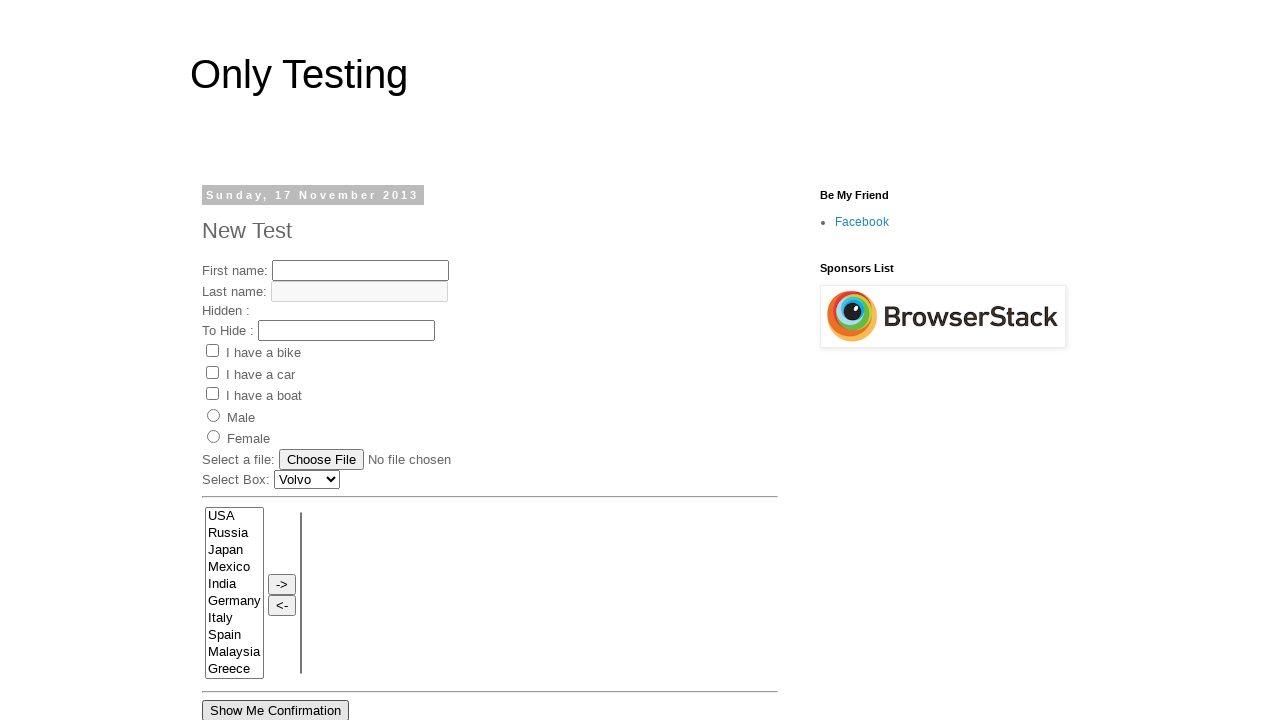

Assertion passed: 'OK' found in result text
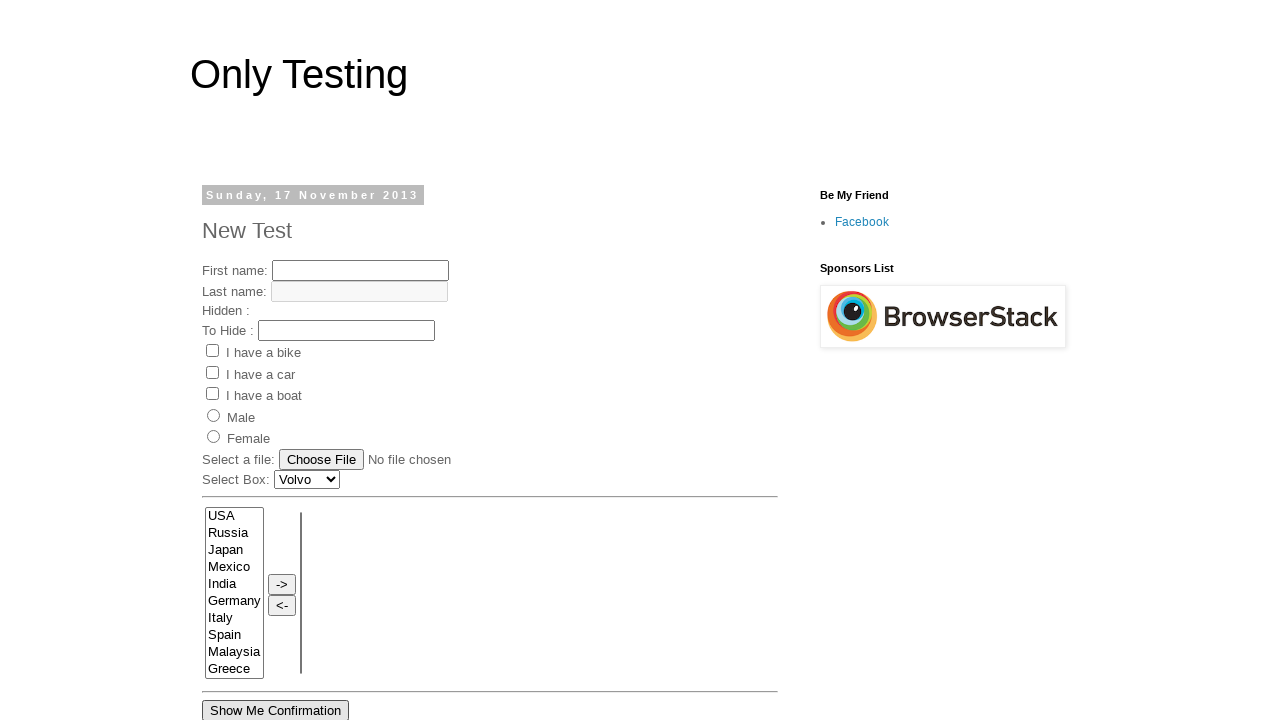

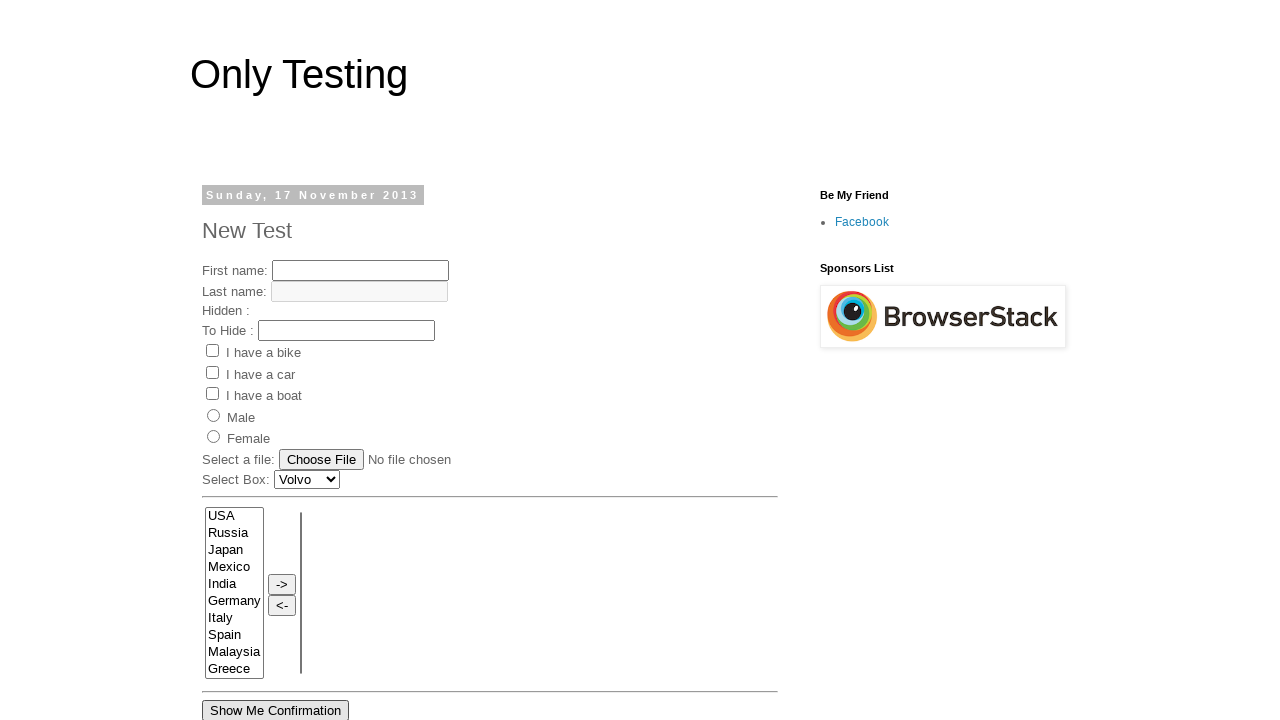